Tests checkbox functionality by verifying initial states of two checkboxes, clicking each one, and verifying the state changes (unchecked becomes checked, checked becomes unchecked).

Starting URL: http://the-internet.herokuapp.com/checkboxes

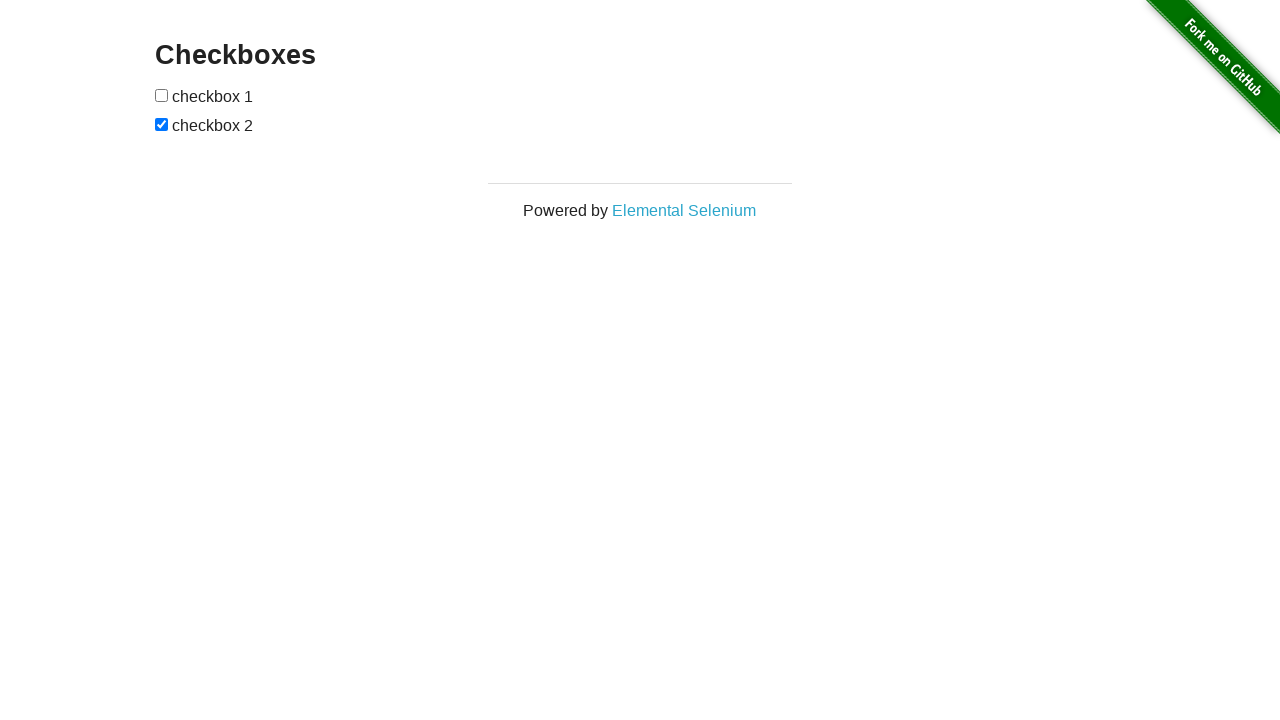

Navigated to checkbox test page
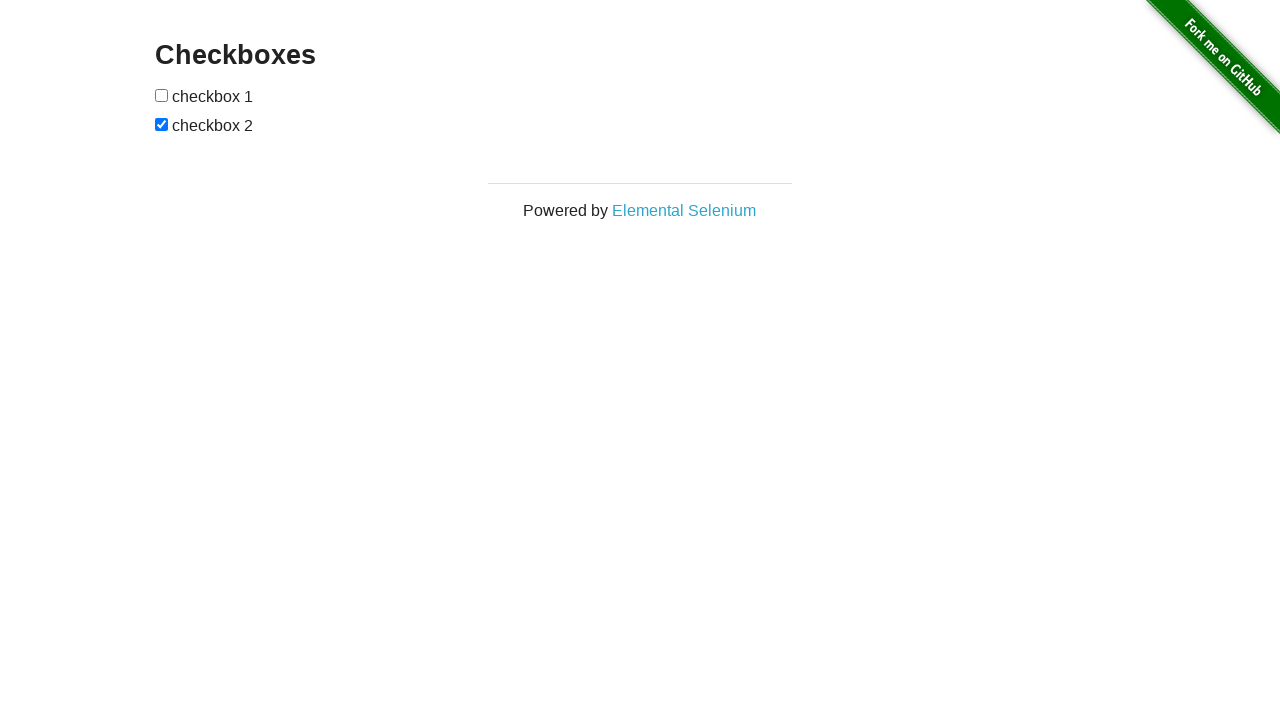

Located first checkbox element
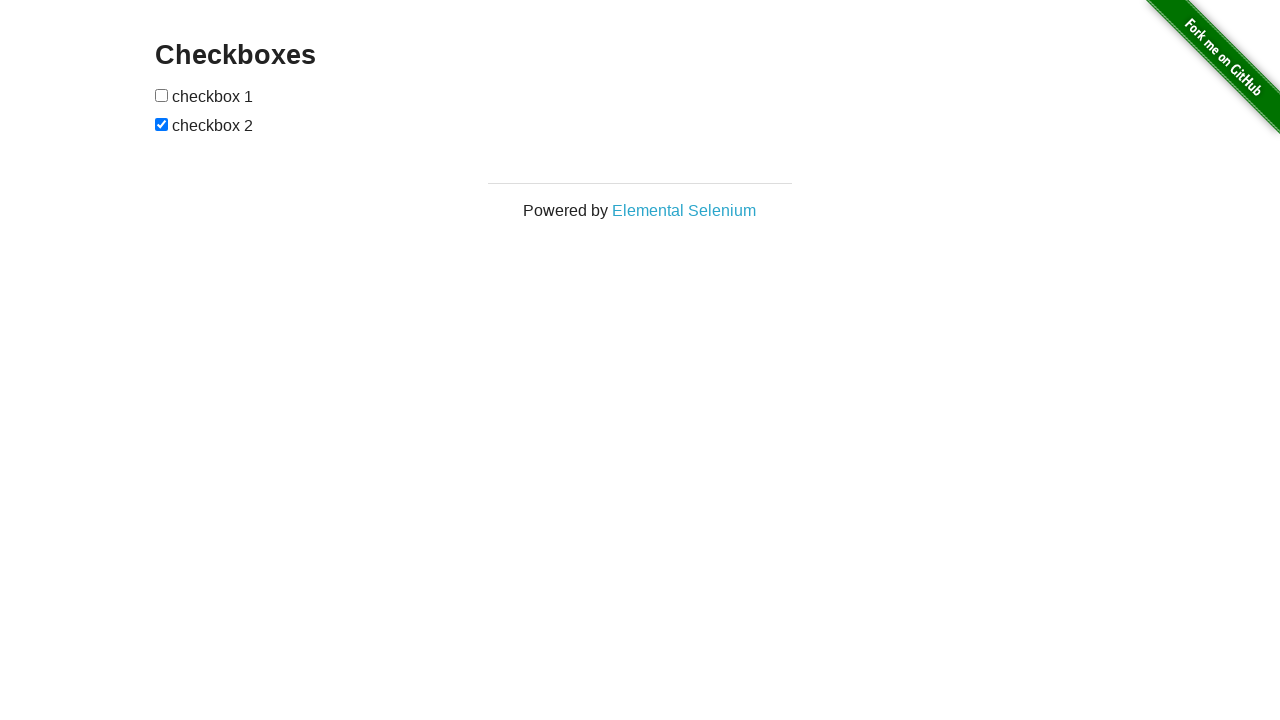

Verified first checkbox is initially unchecked
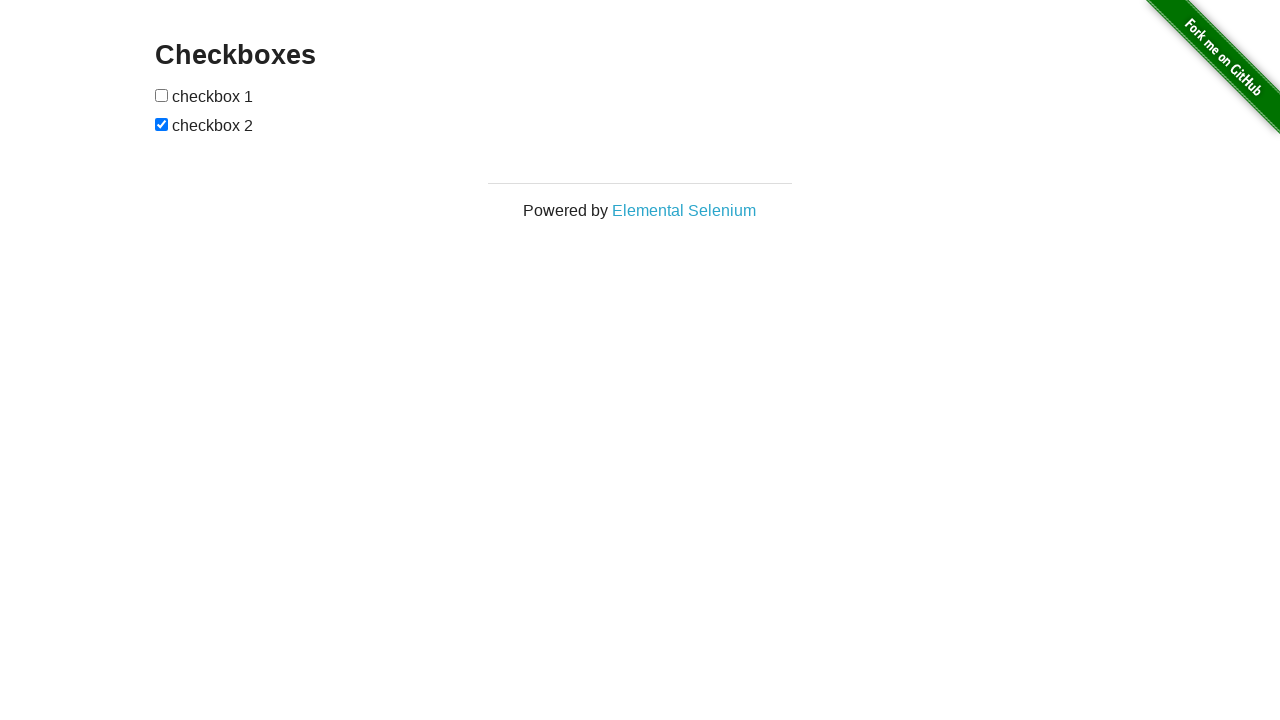

Clicked first checkbox to check it at (162, 95) on #checkboxes > input[type=checkbox]:nth-child(1)
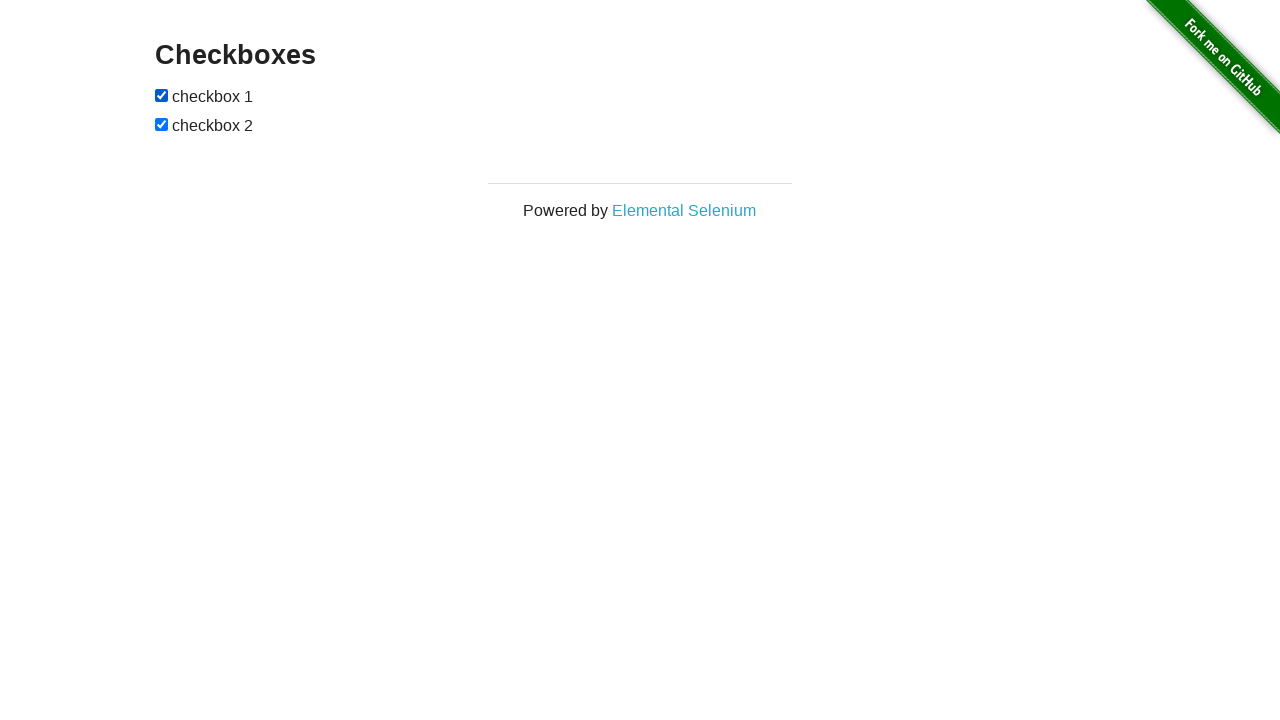

Verified first checkbox is now checked
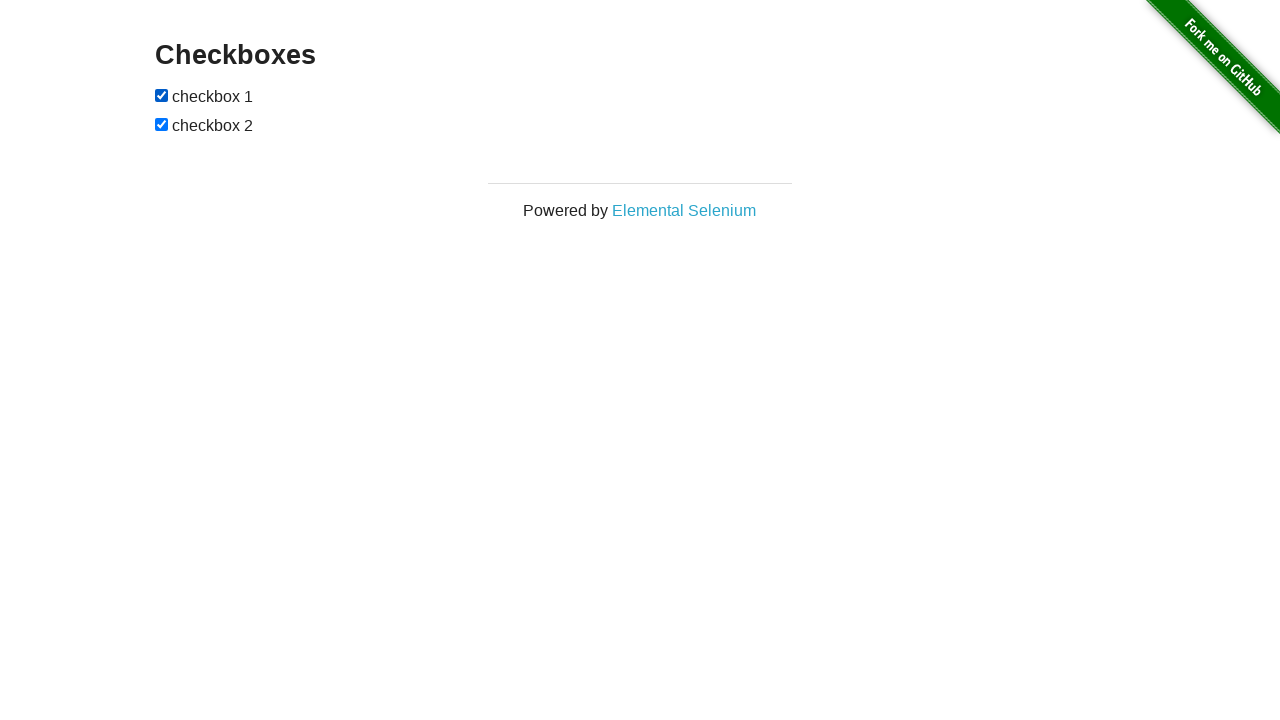

Located second checkbox element
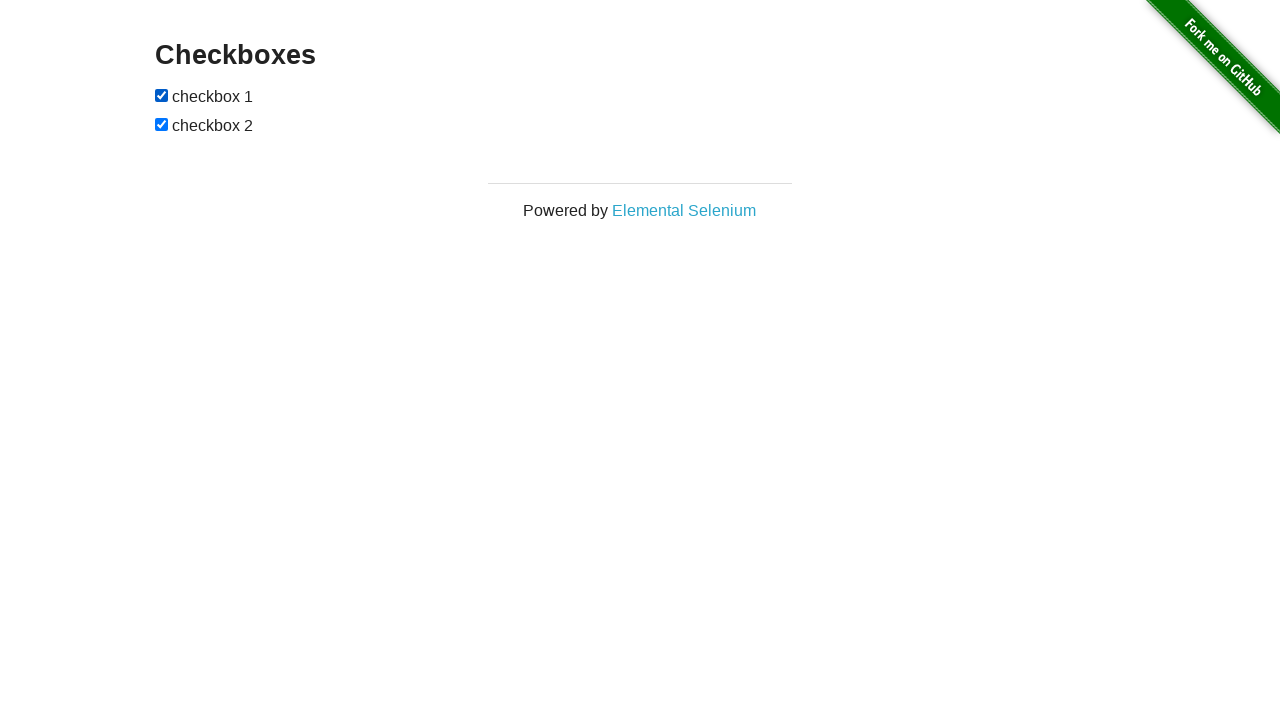

Verified second checkbox is initially checked
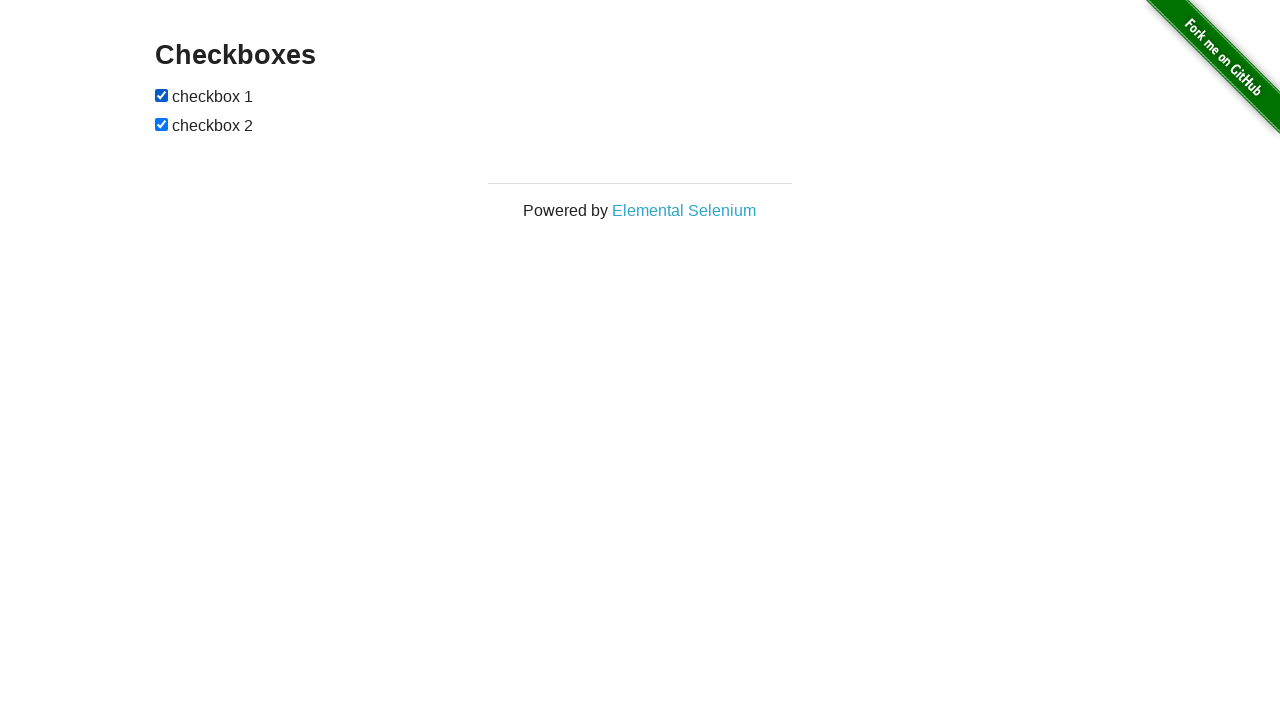

Clicked second checkbox to uncheck it at (162, 124) on #checkboxes > input[type=checkbox]:nth-child(3)
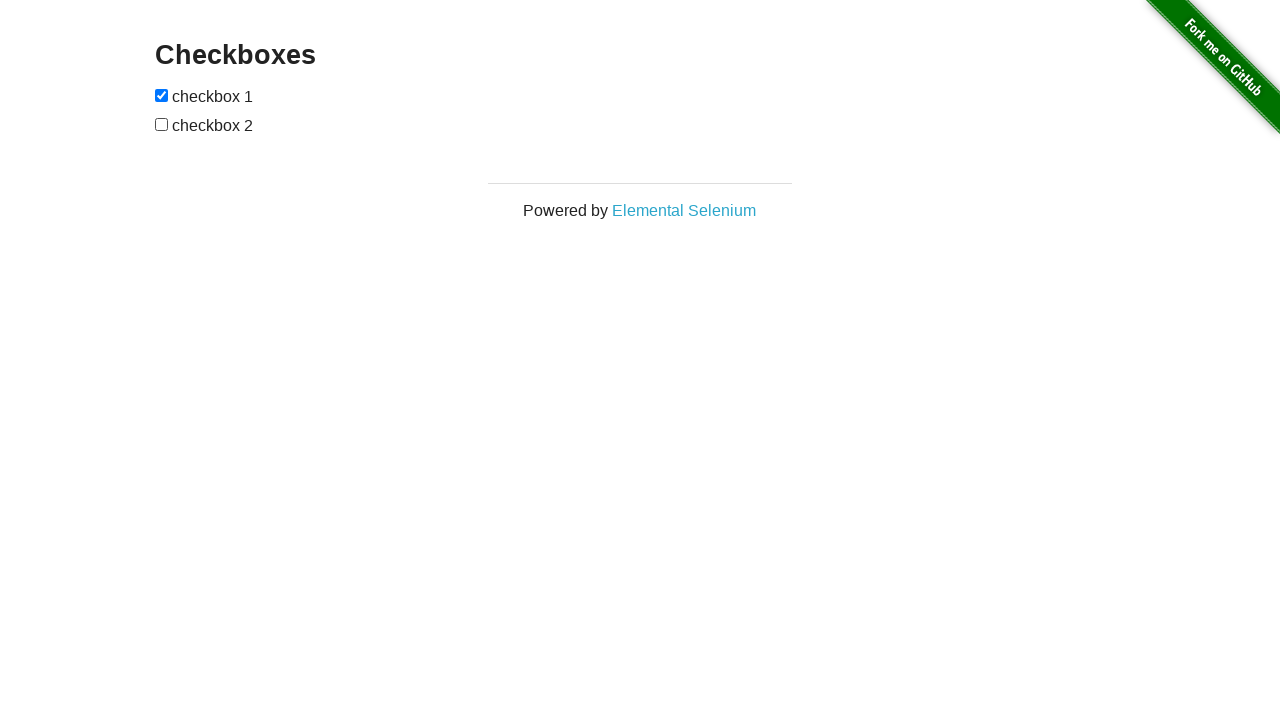

Verified second checkbox is now unchecked
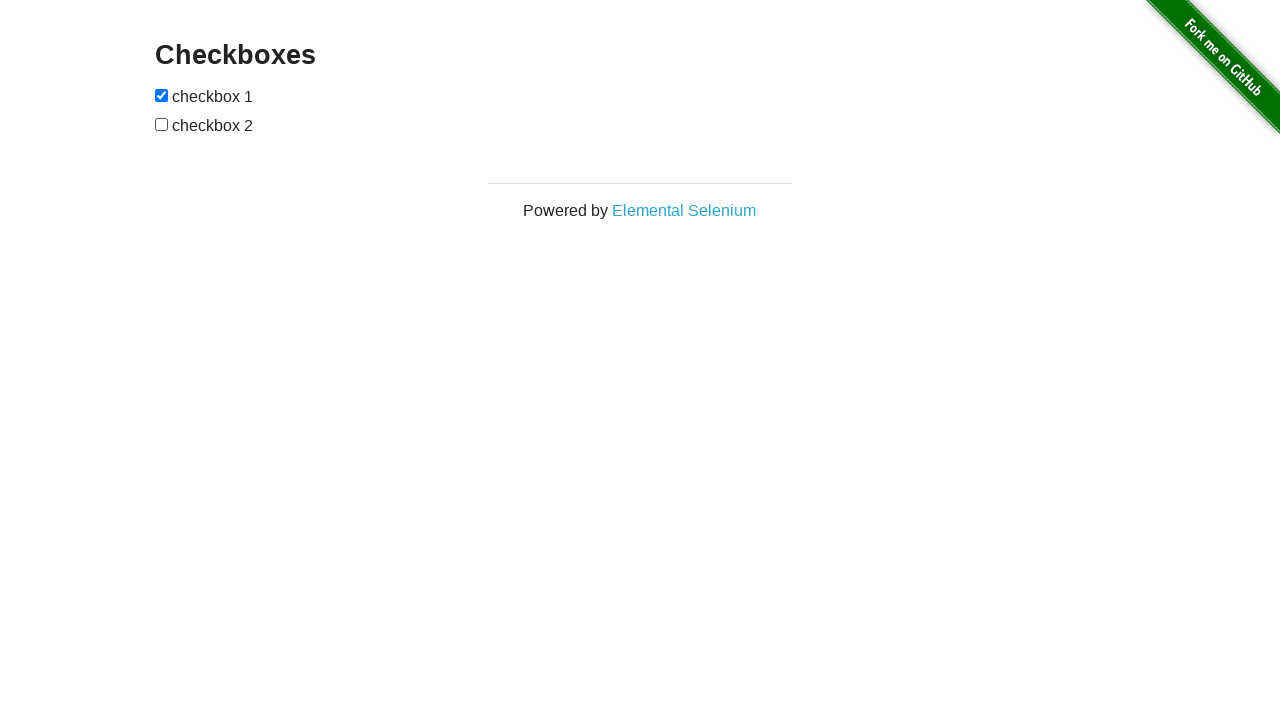

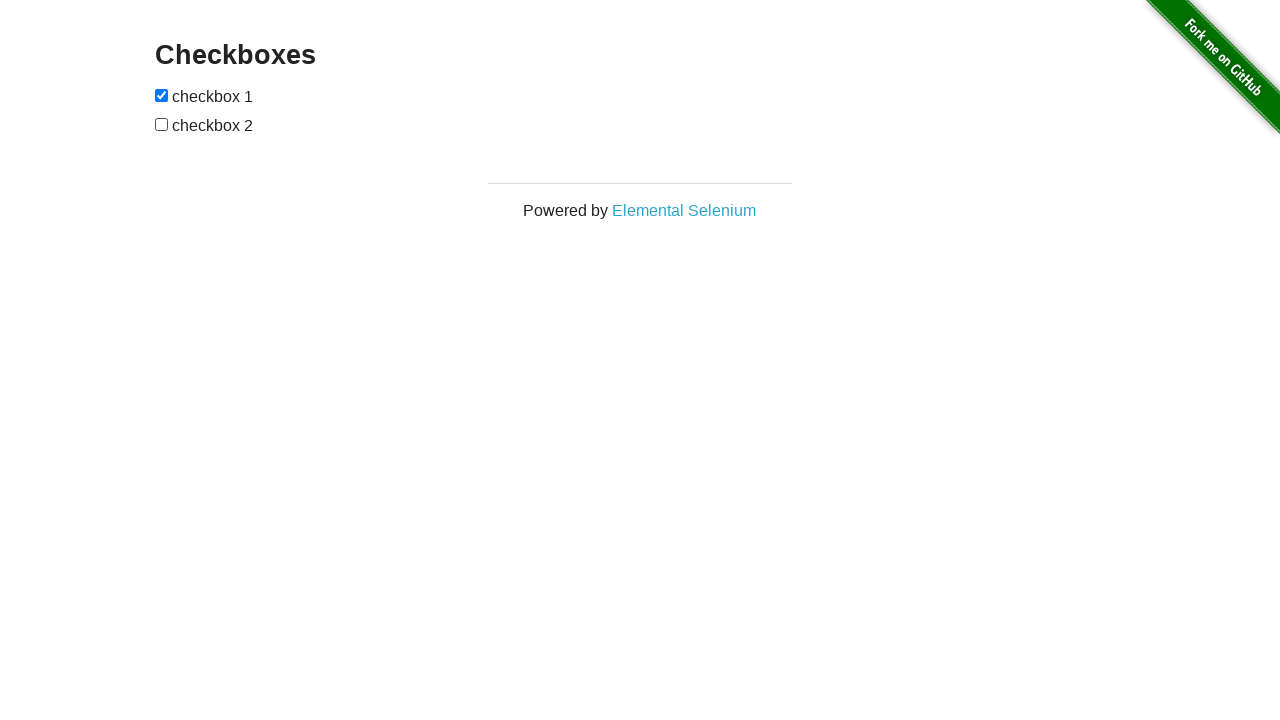